Tests that the footer displays the site logo and name with a link to the homepage

Starting URL: https://arolariu.ro

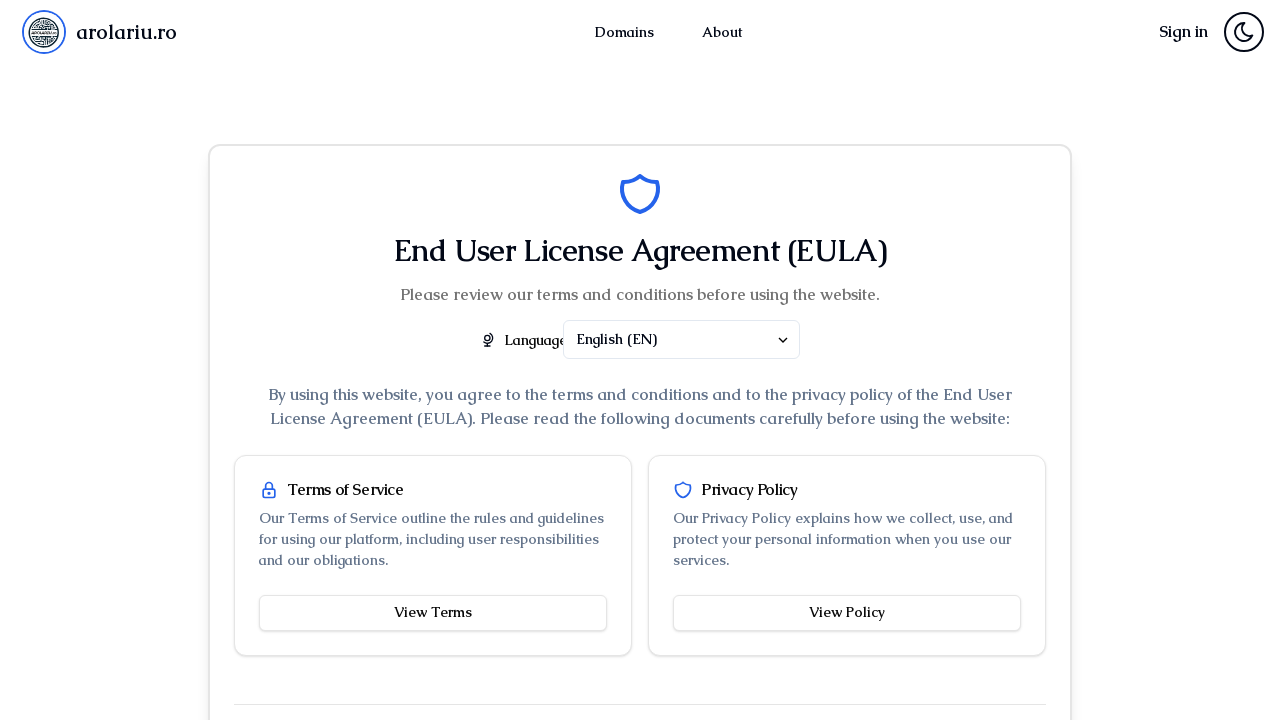

Navigated to https://arolariu.ro
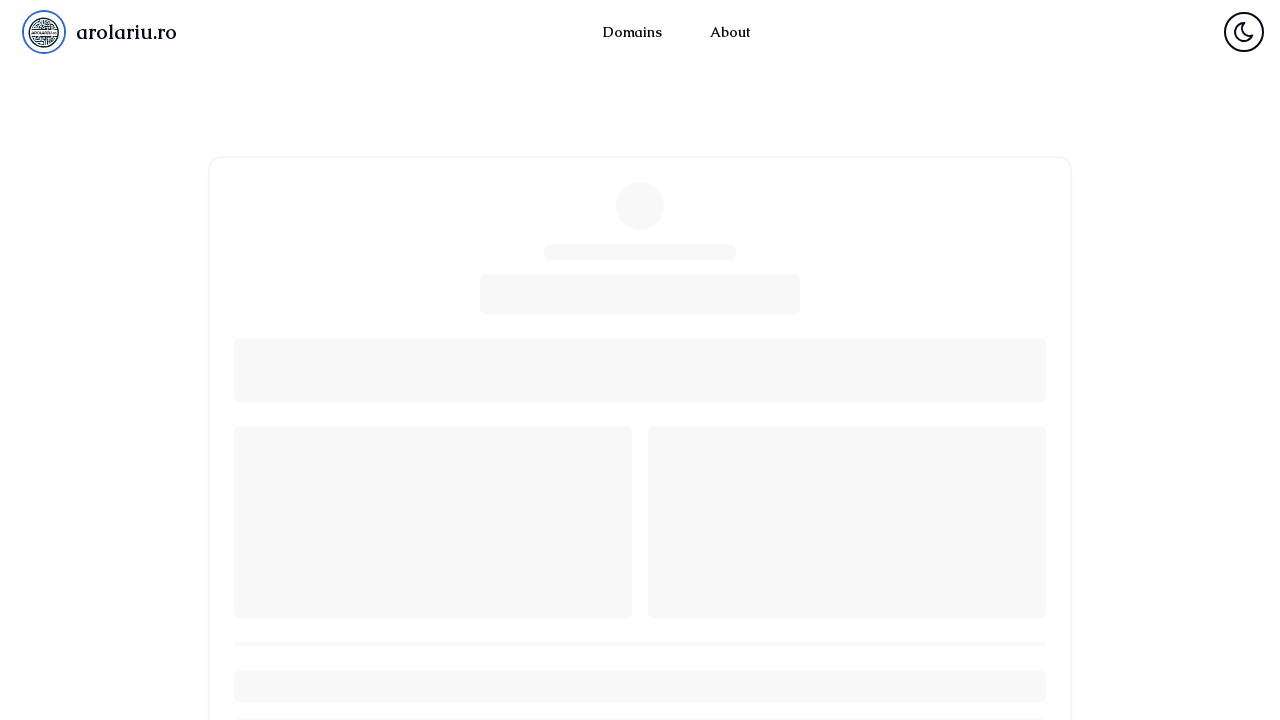

Located footer hero link with title 'AROLARIU.RO'
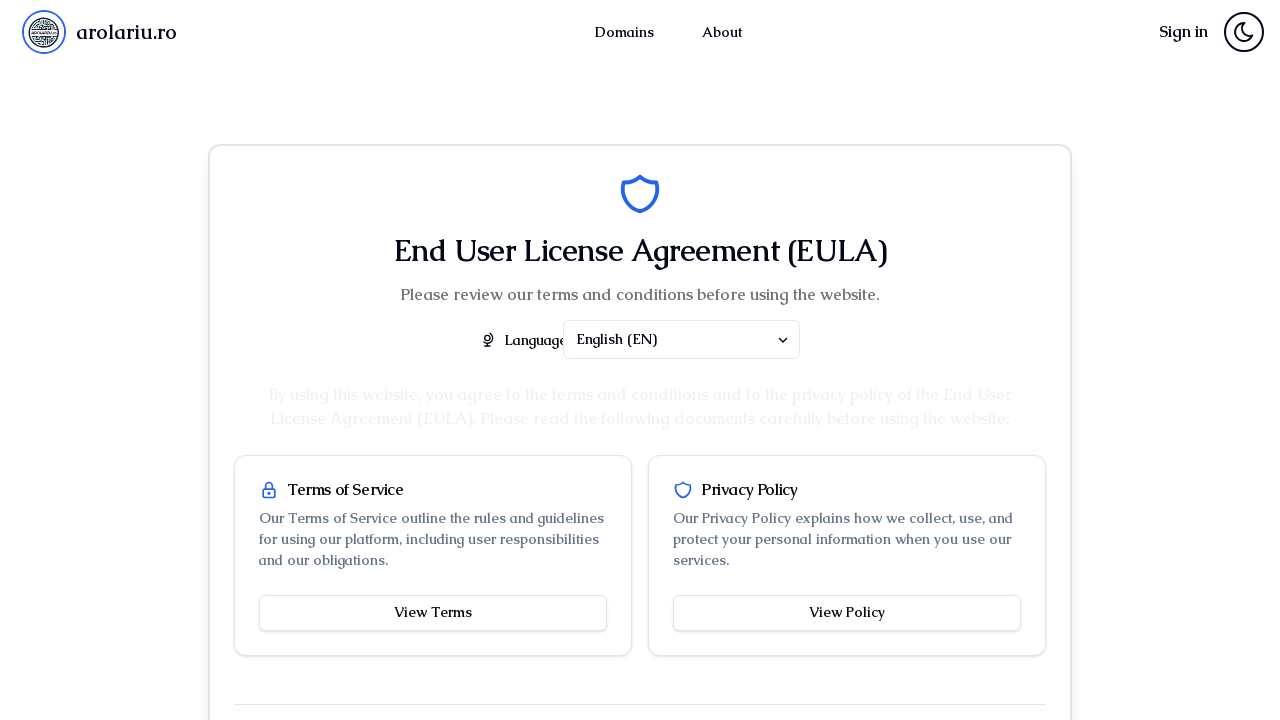

Footer hero link is visible
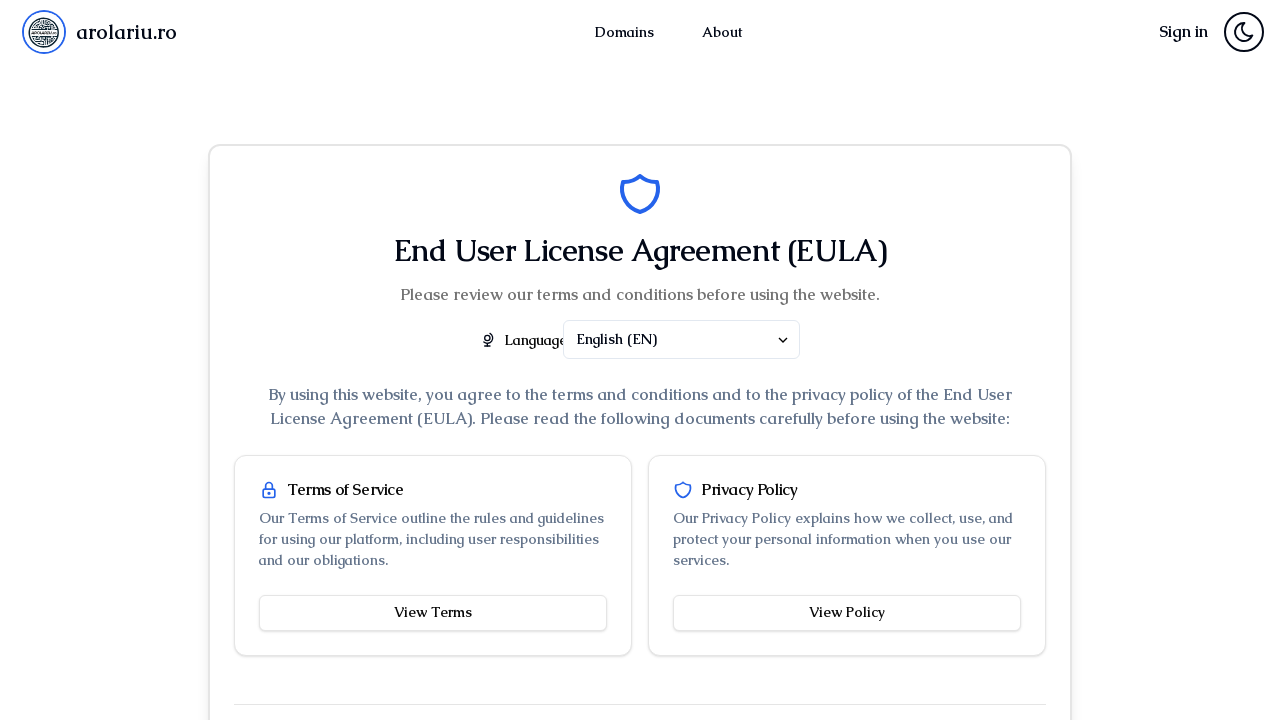

Verified footer hero link points to homepage ('/')
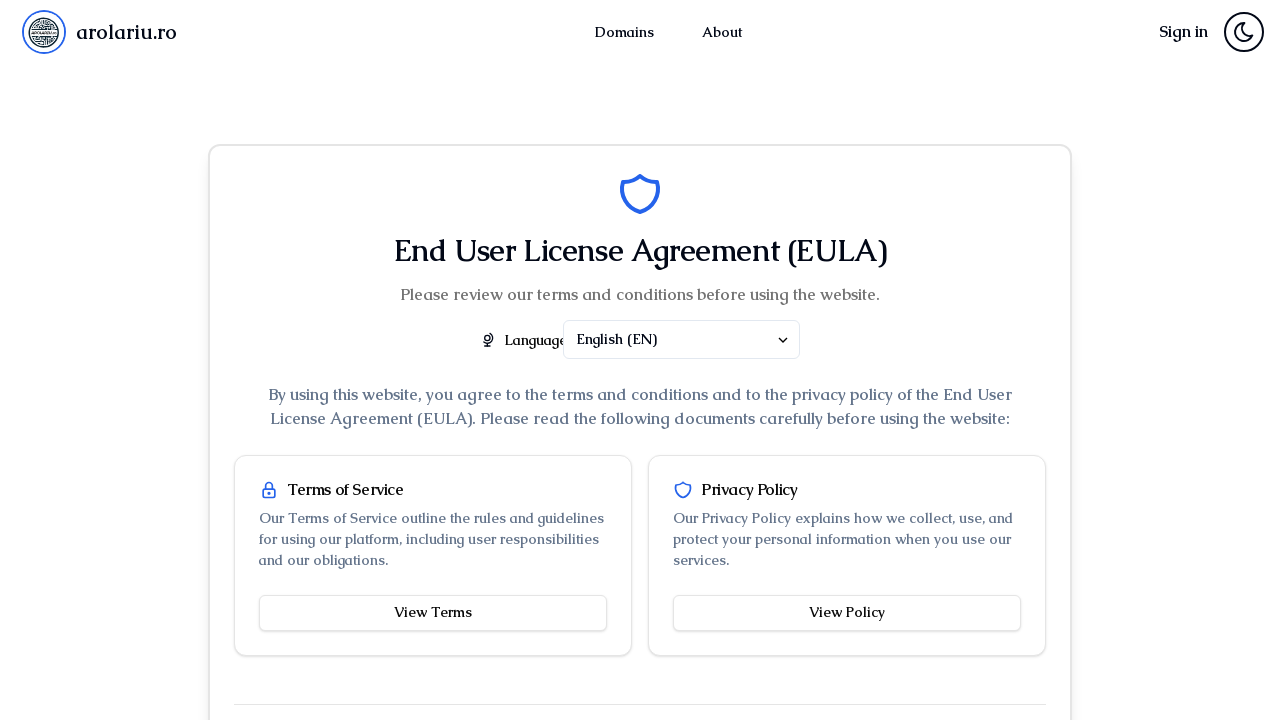

Located logo image inside footer hero link
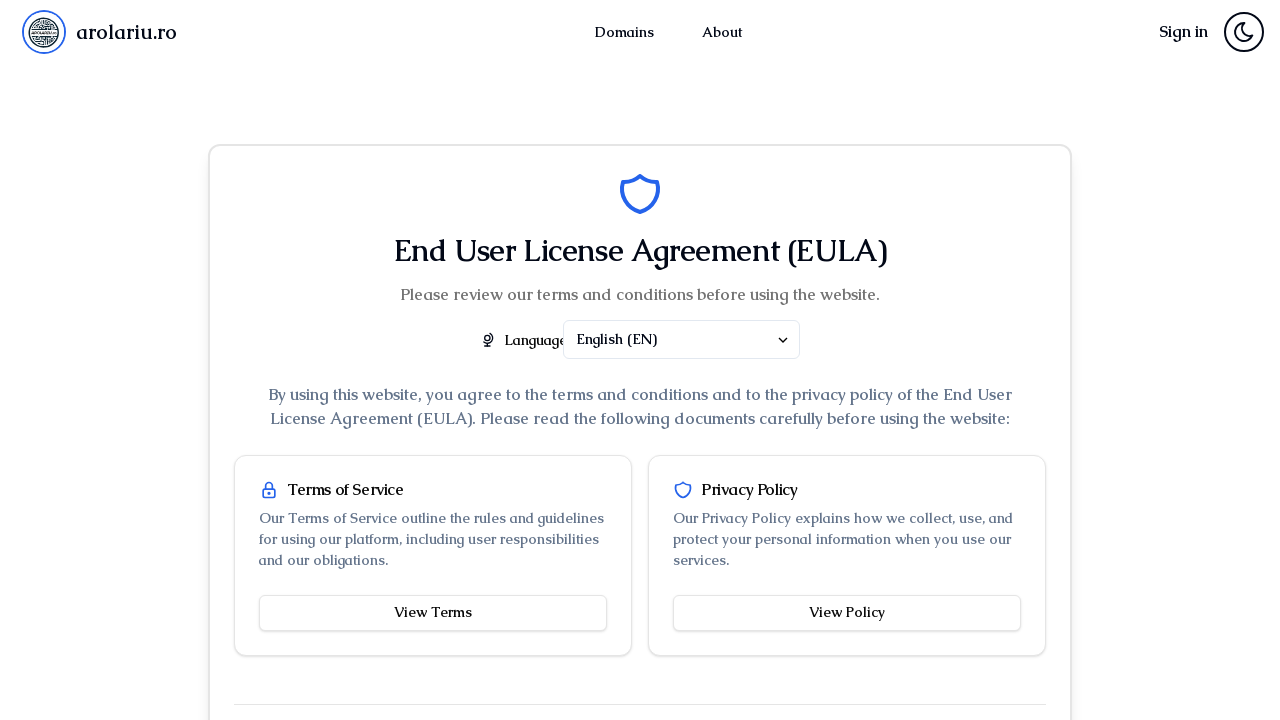

Logo image is visible
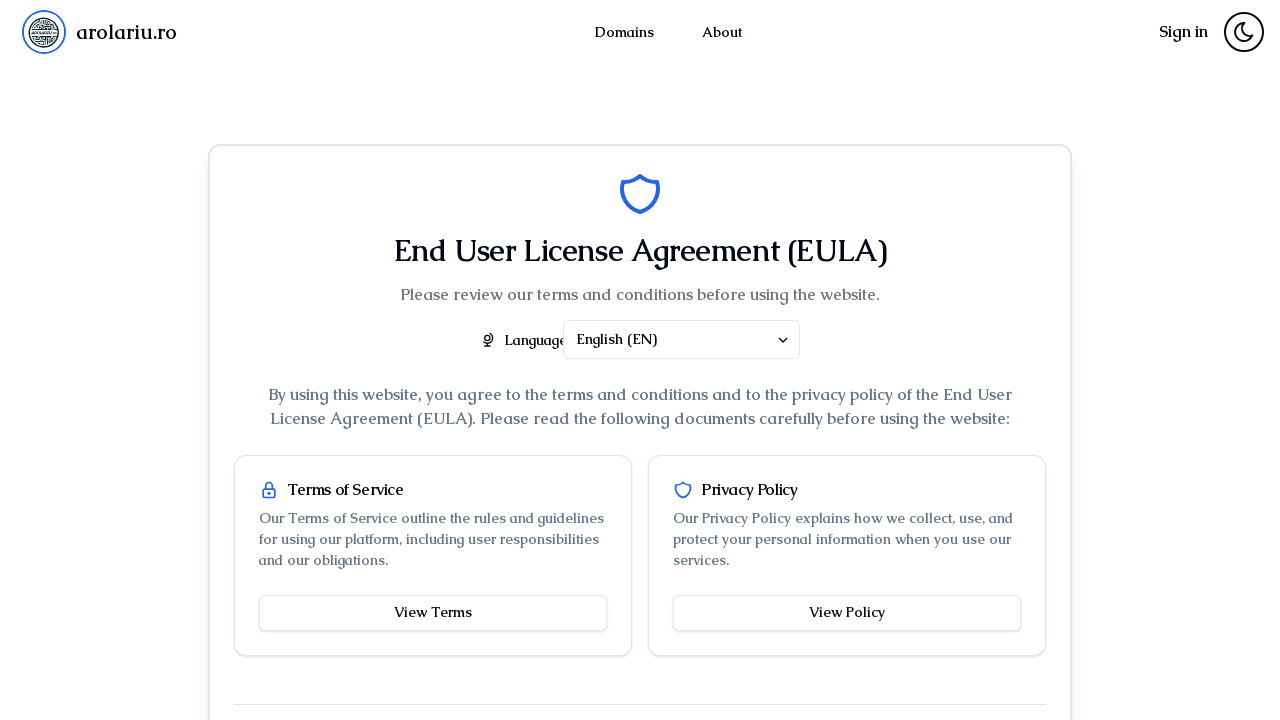

Located site name span inside footer hero link
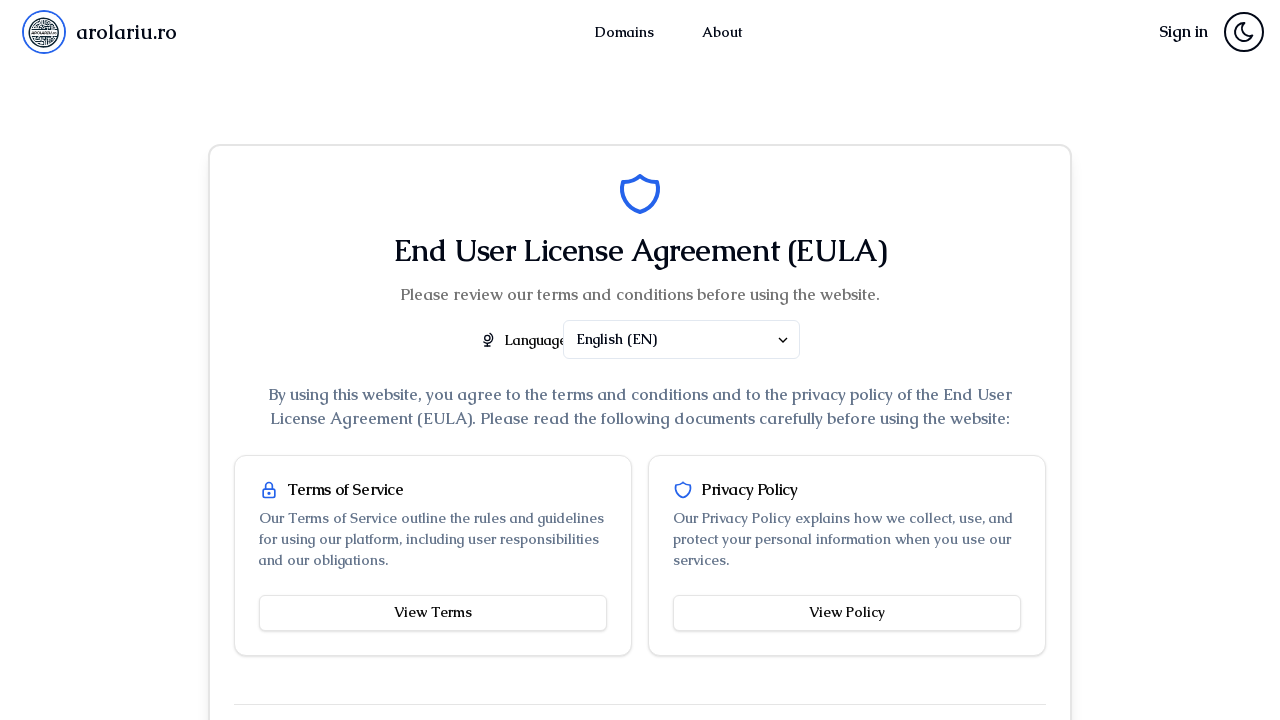

Site name span is visible
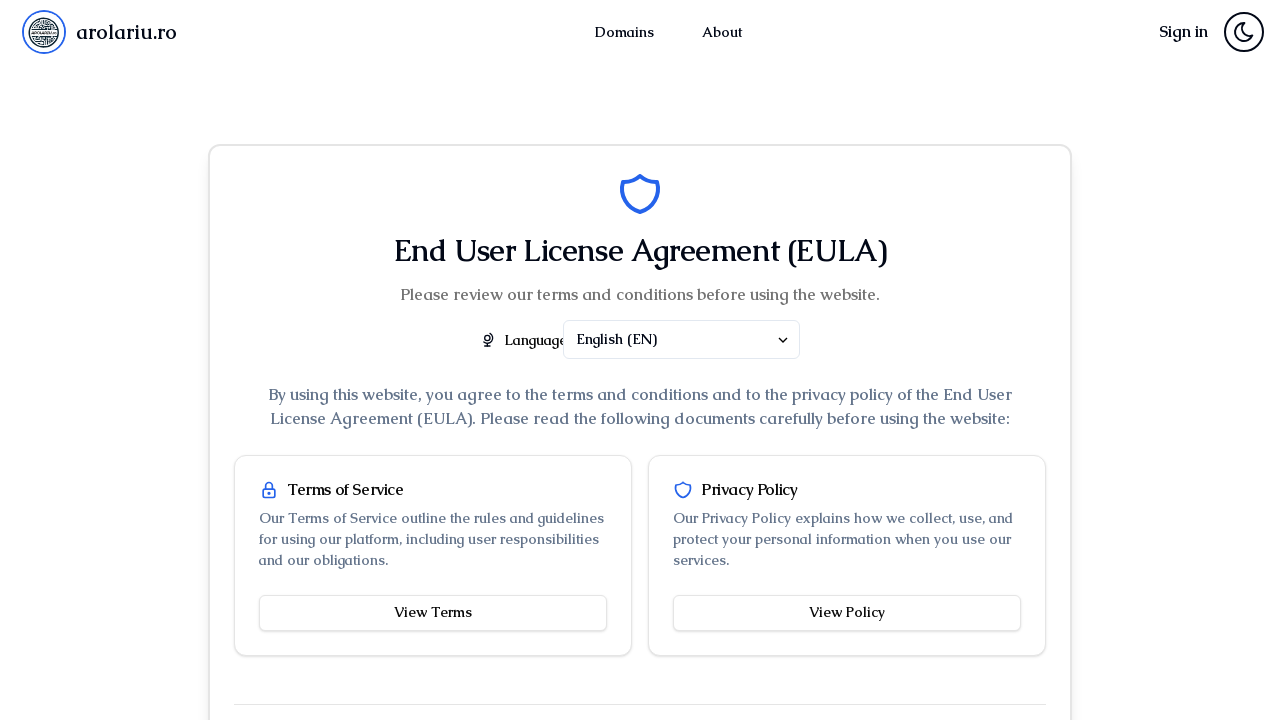

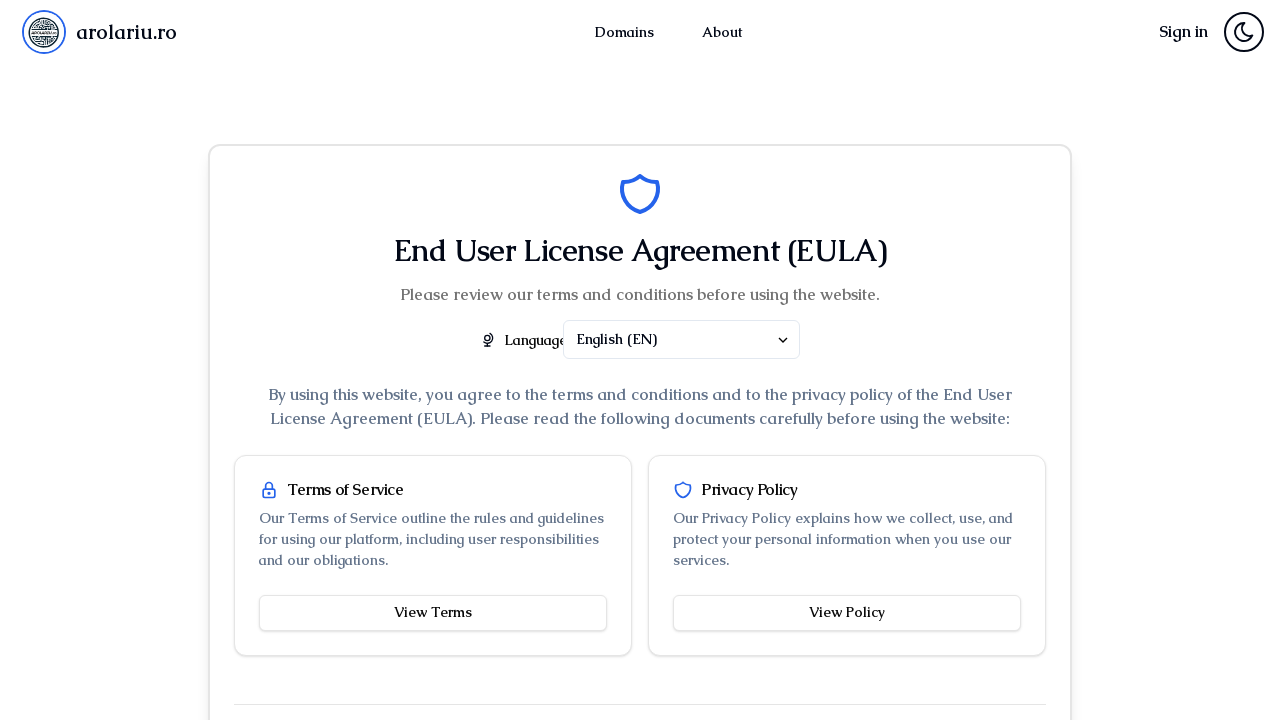